Tests adding multiple artists functionality by clicking the add artist button multiple times

Starting URL: https://ldevr3t2.github.io

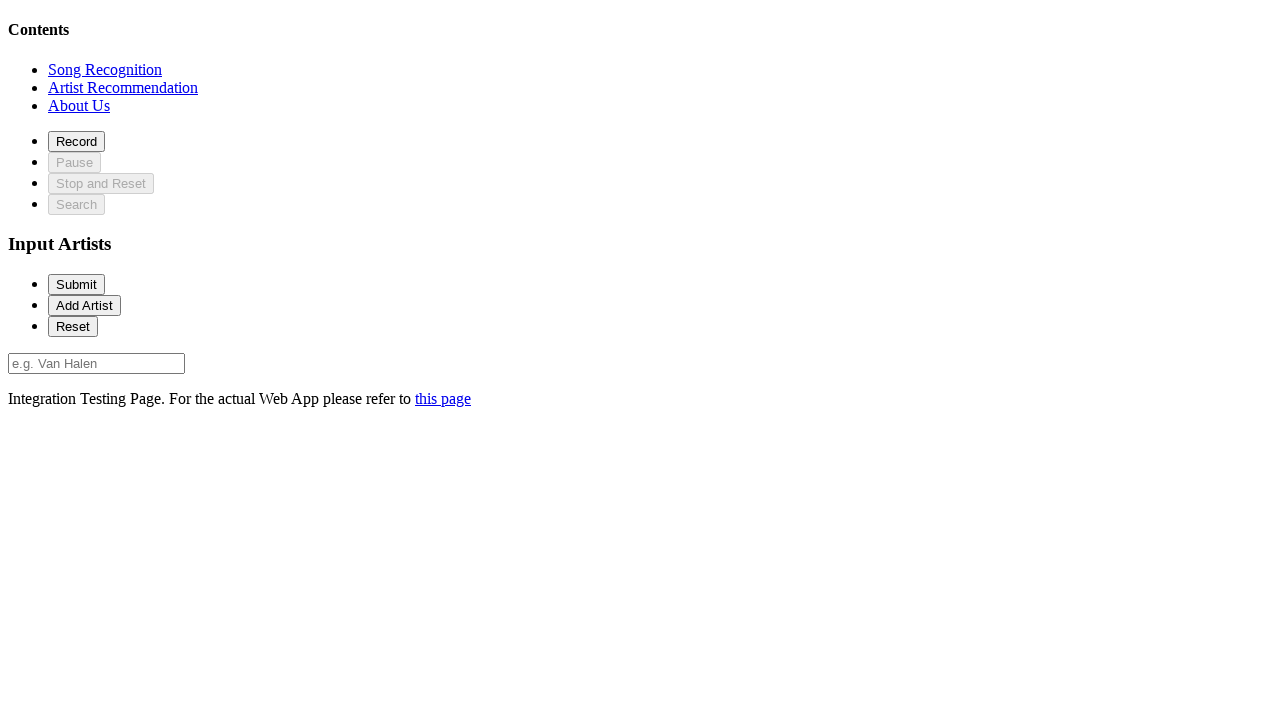

Clicked on recommendation section at (123, 87) on #recommendationSection
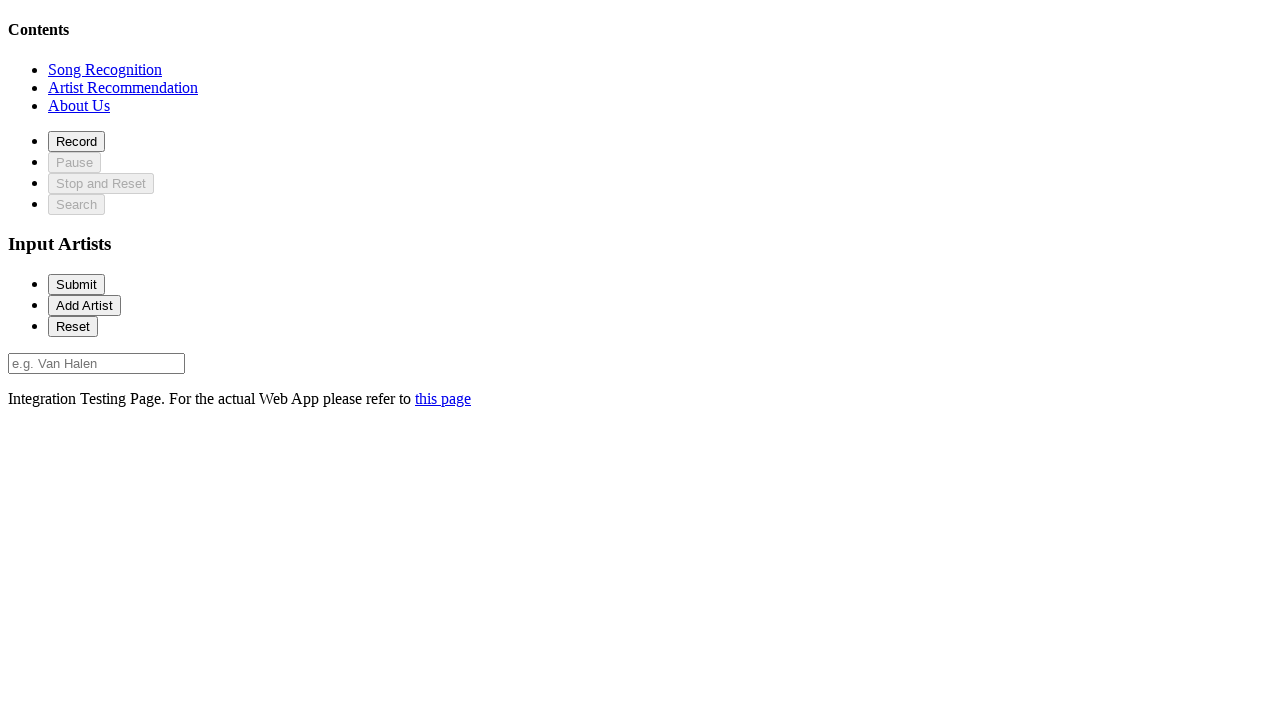

Waited 2 seconds for elements to be visible
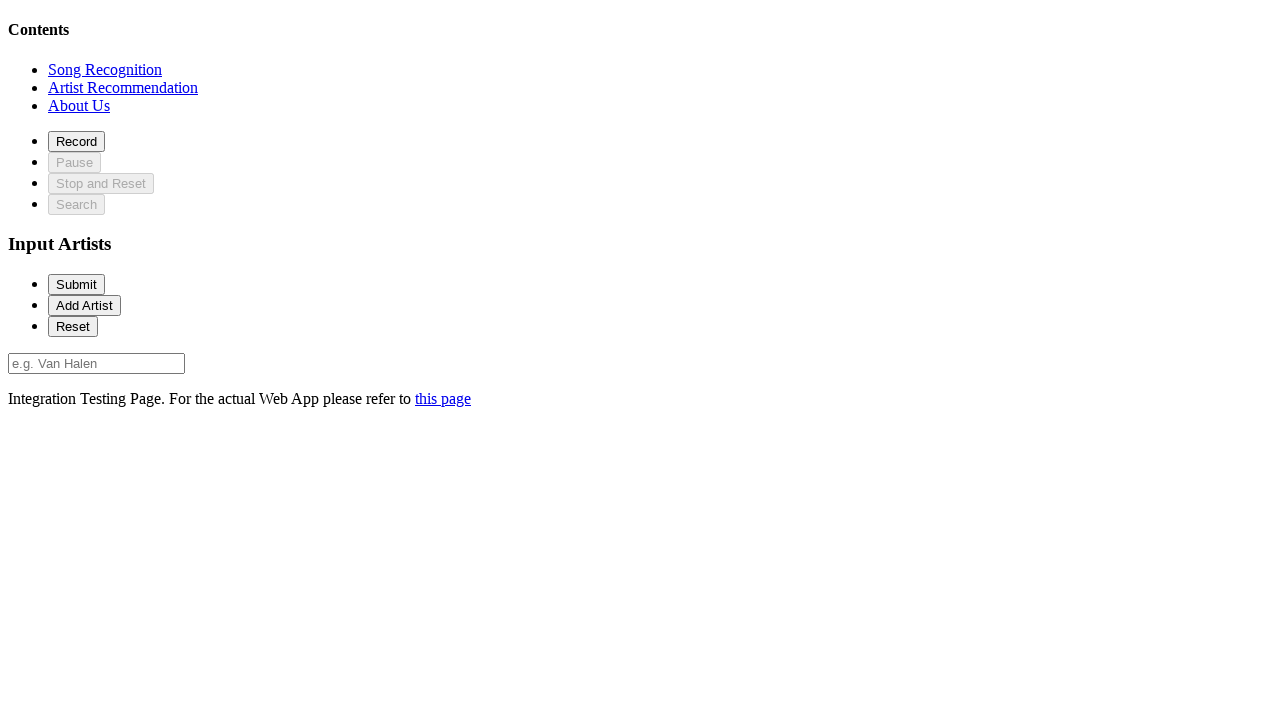

Clicked add artist button (1st time) at (84, 305) on #addArtist
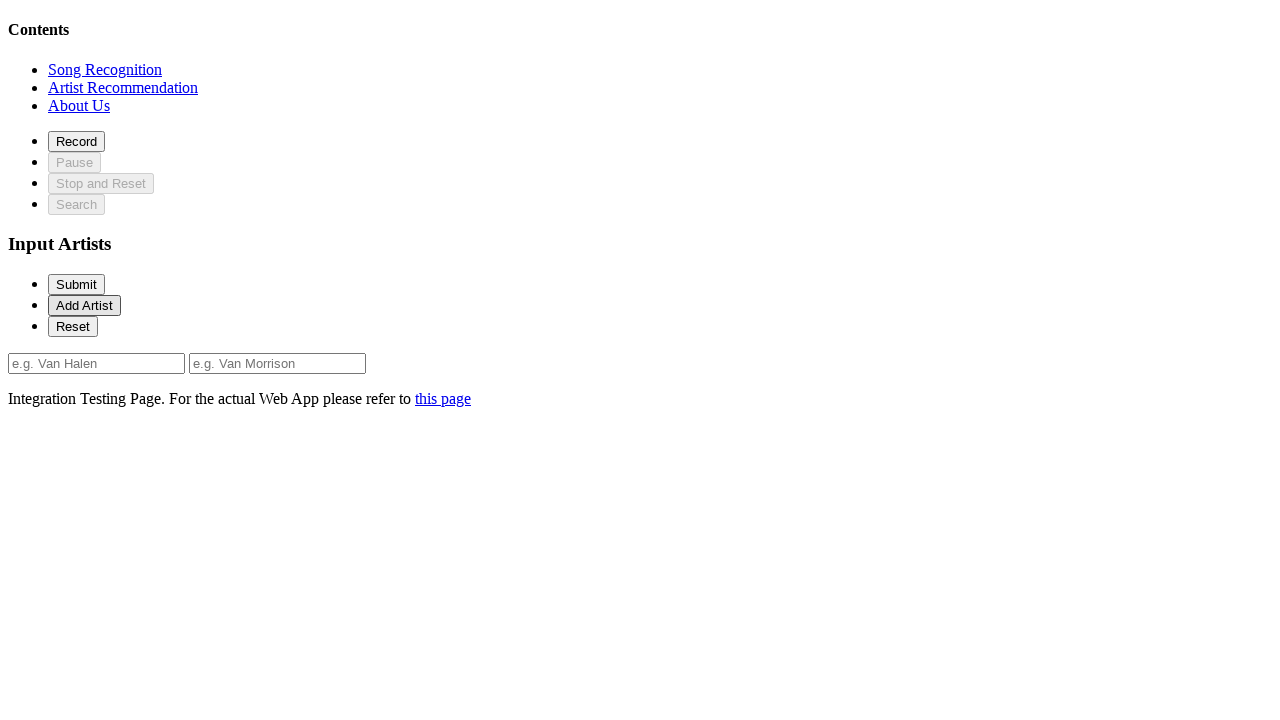

Clicked add artist button (2nd time) at (84, 305) on #addArtist
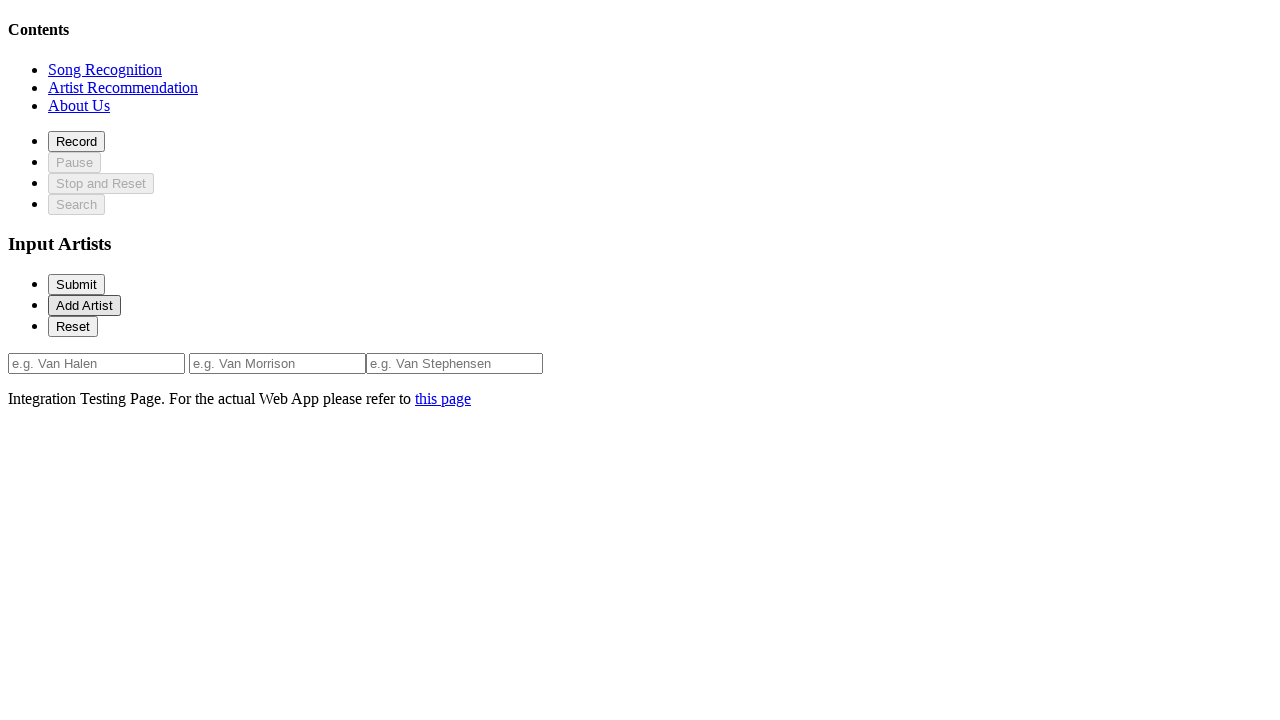

Clicked add artist button (3rd time) at (84, 305) on #addArtist
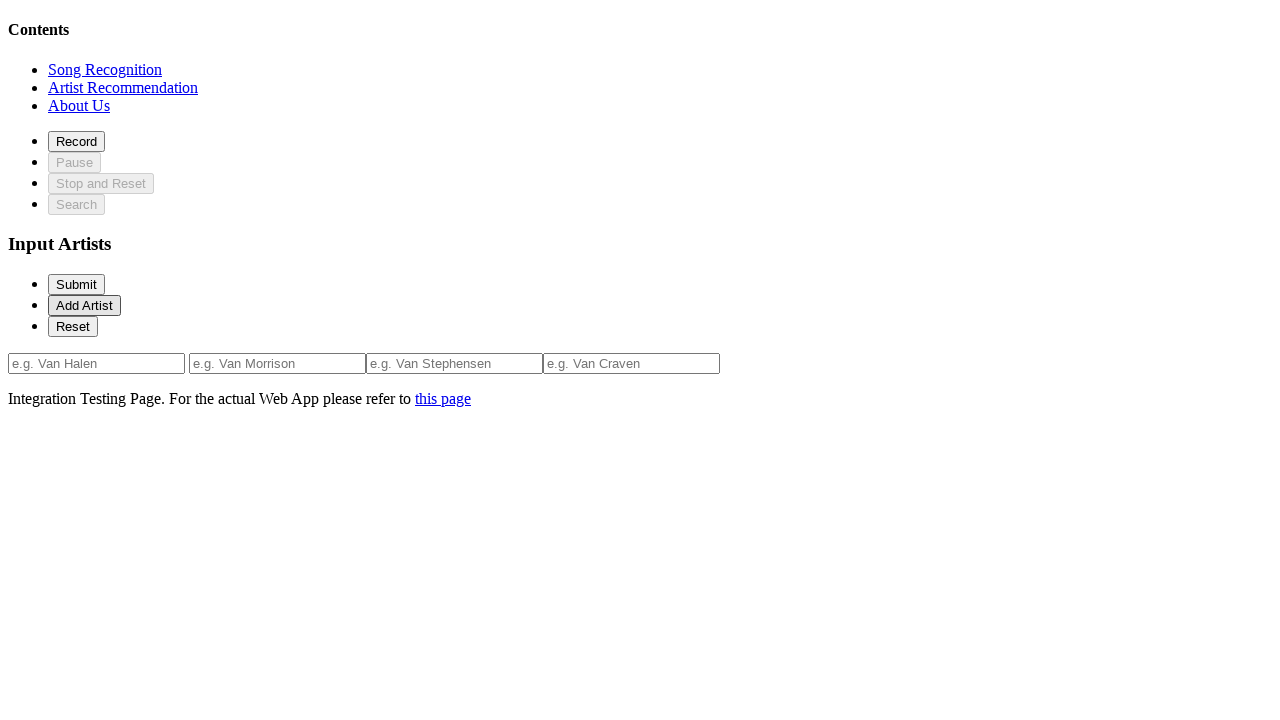

Clicked add artist button (4th time) at (84, 305) on #addArtist
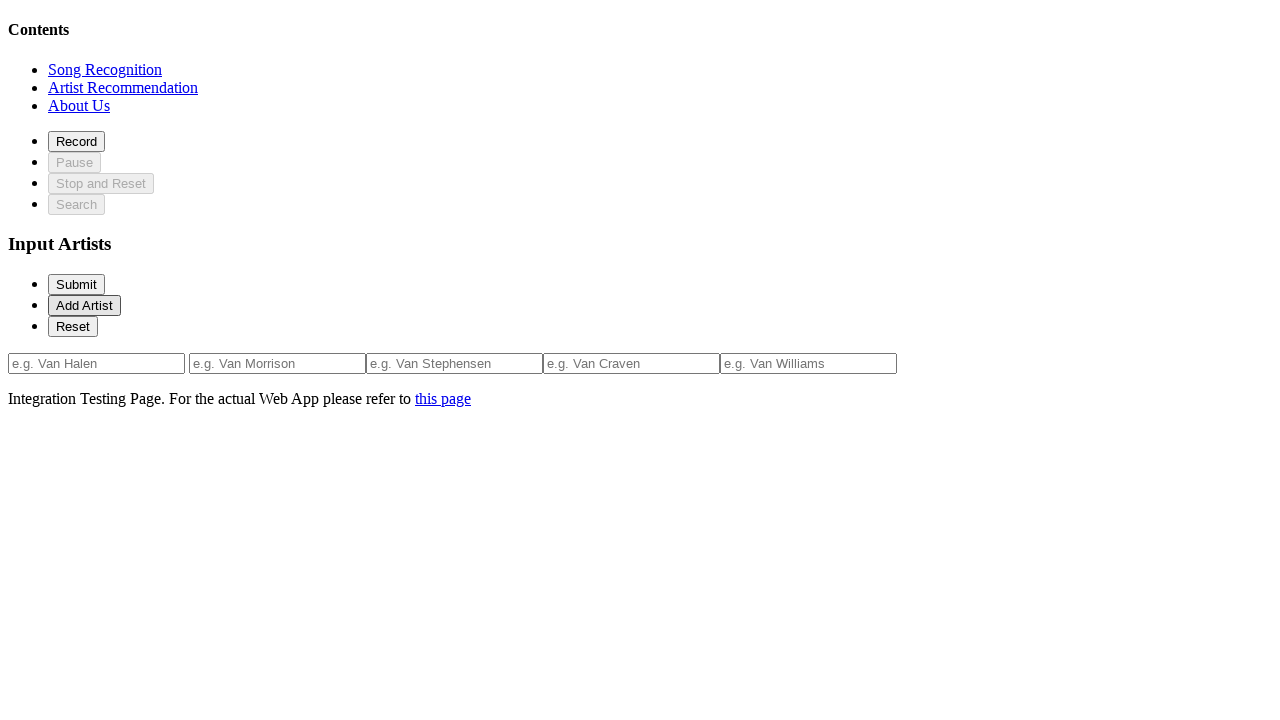

Clicked add artist button (5th time) at (84, 305) on #addArtist
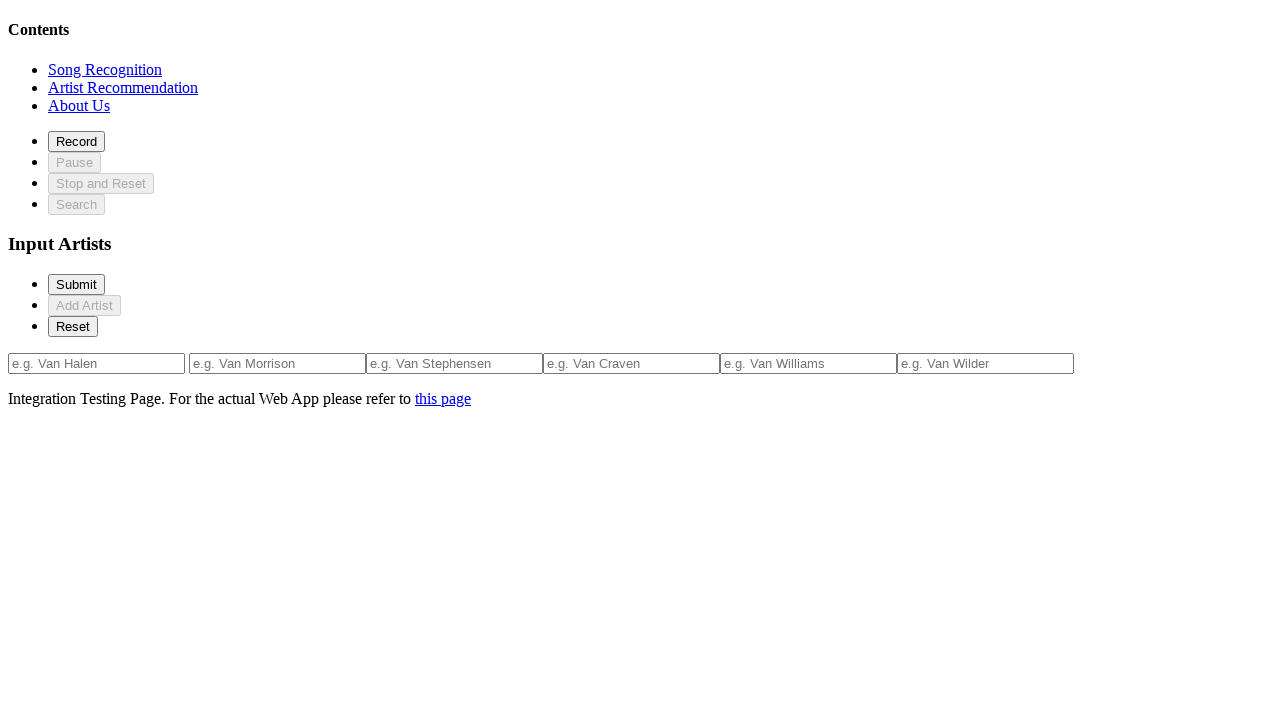

Verified artist input field 0 is present
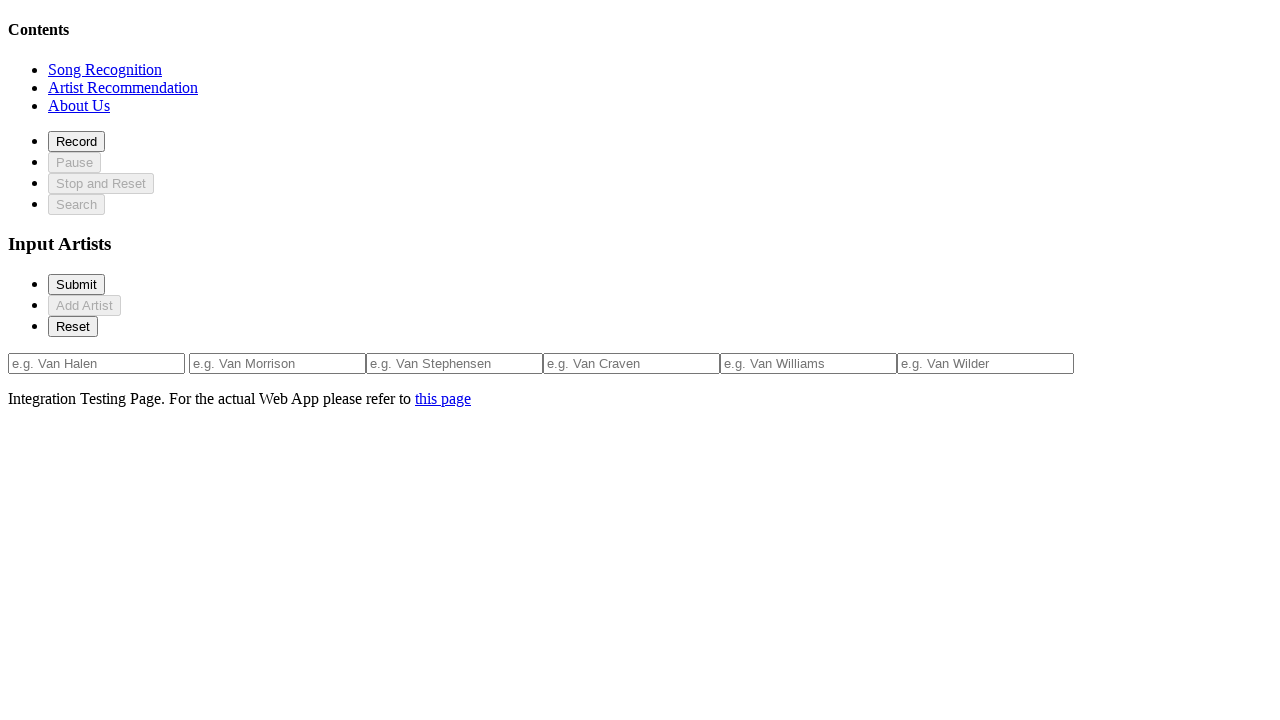

Verified artist input field 1 is present
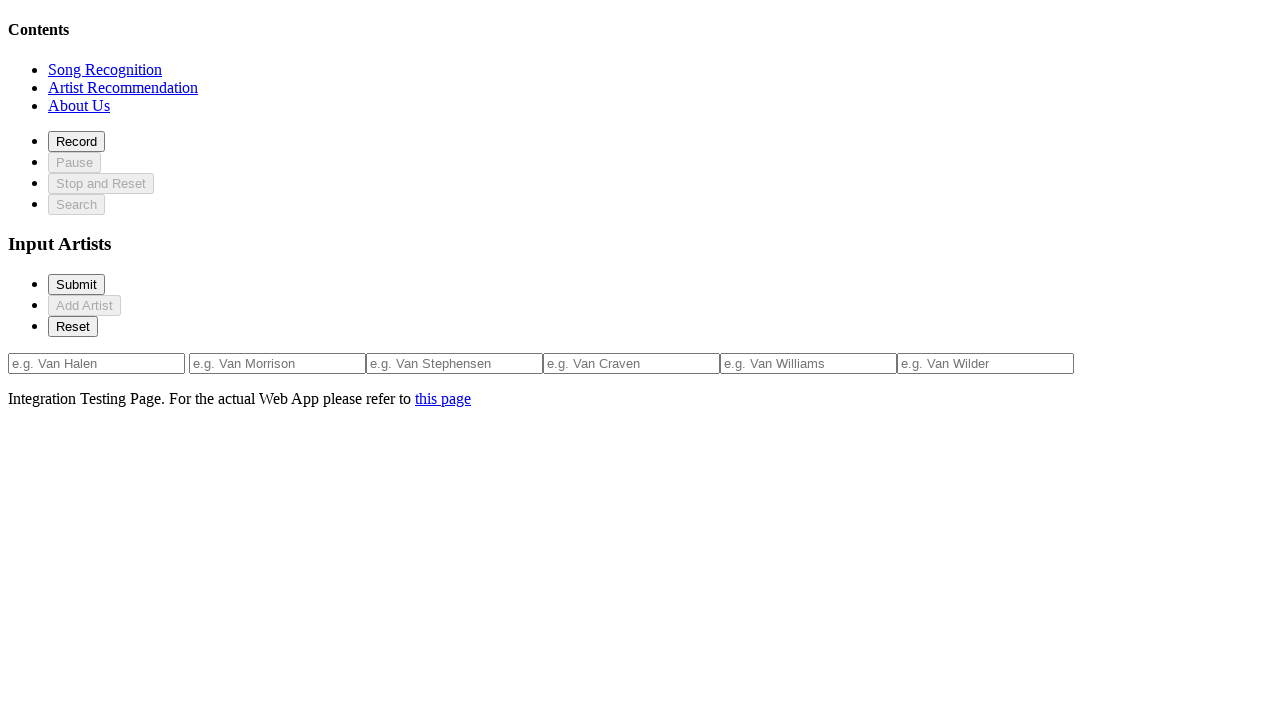

Verified artist input field 2 is present
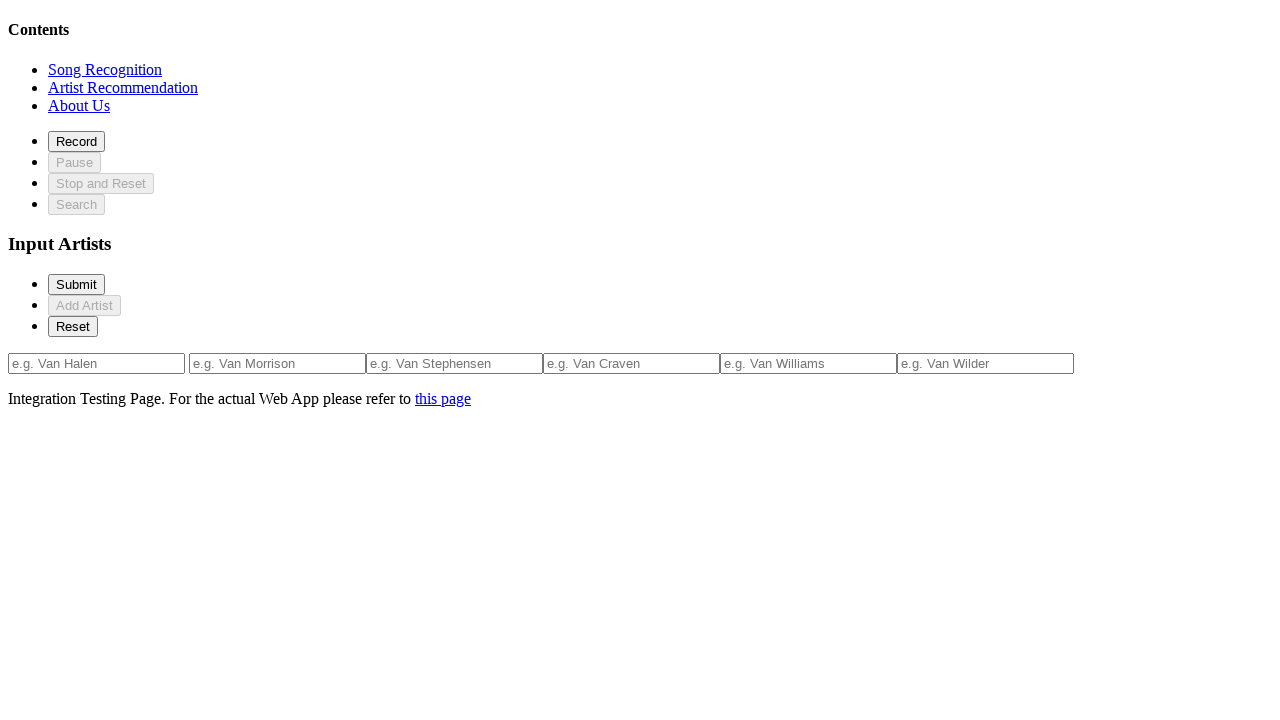

Verified artist input field 3 is present
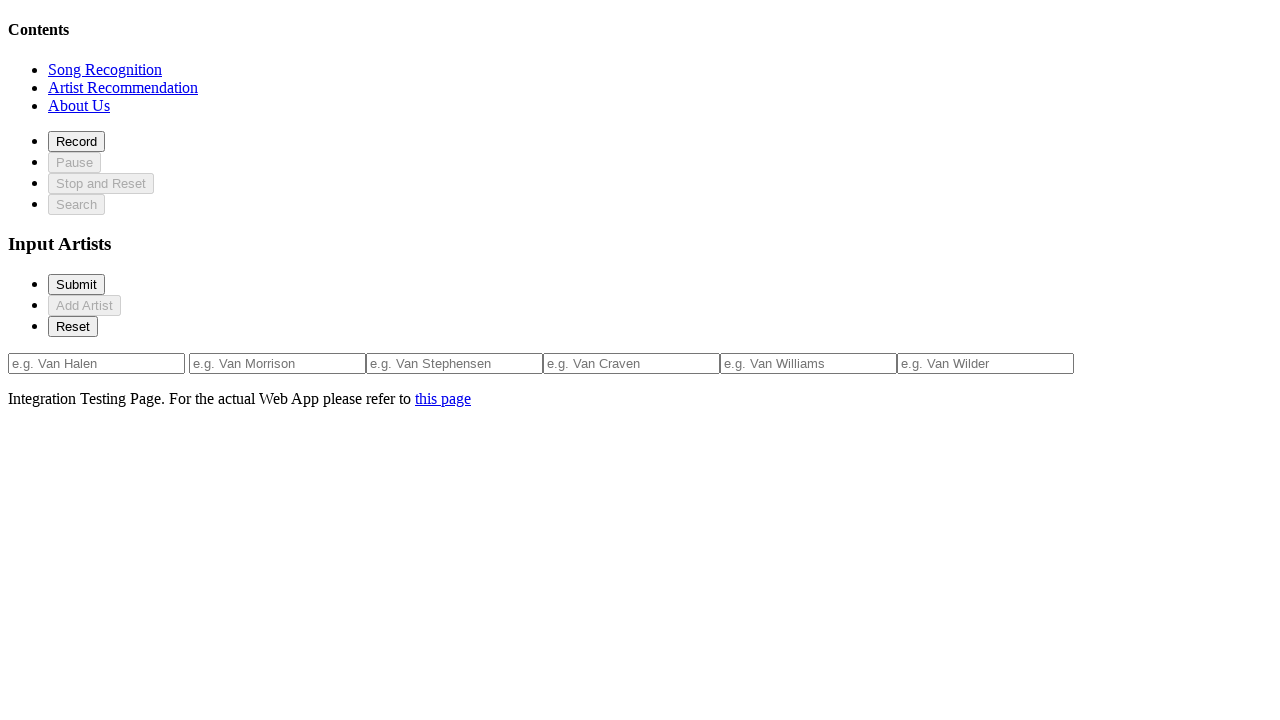

Verified artist input field 4 is present
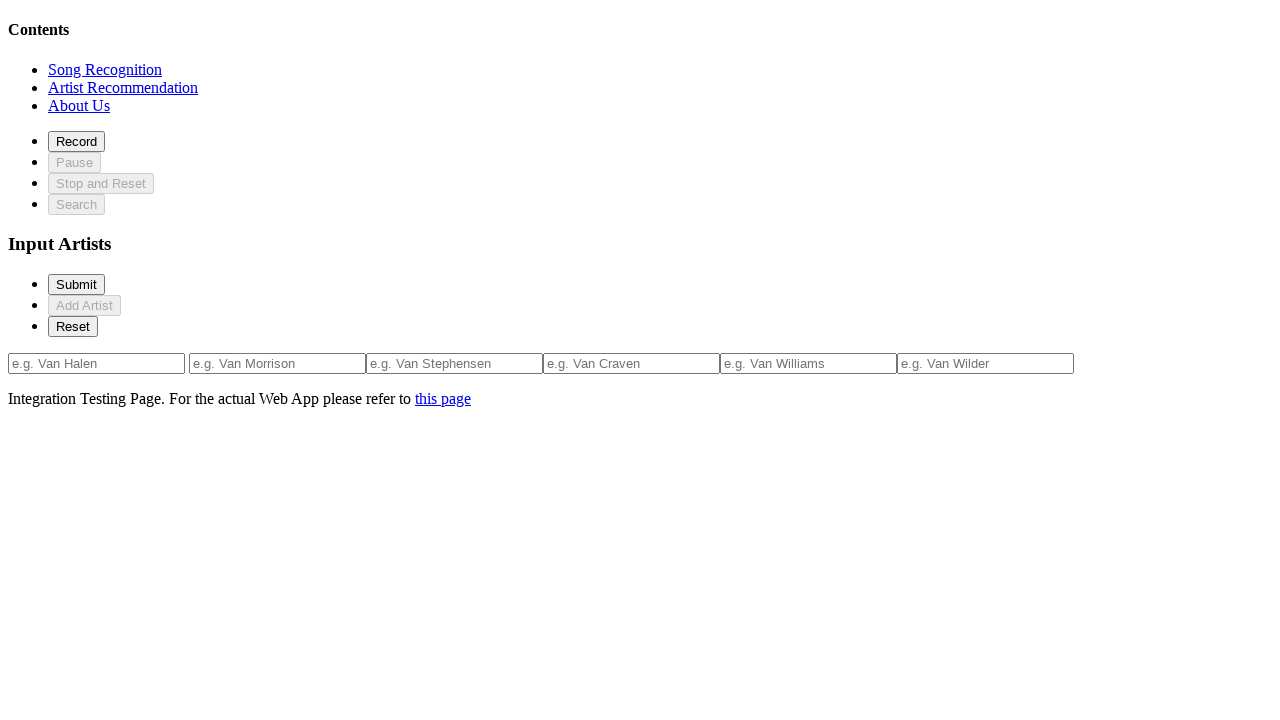

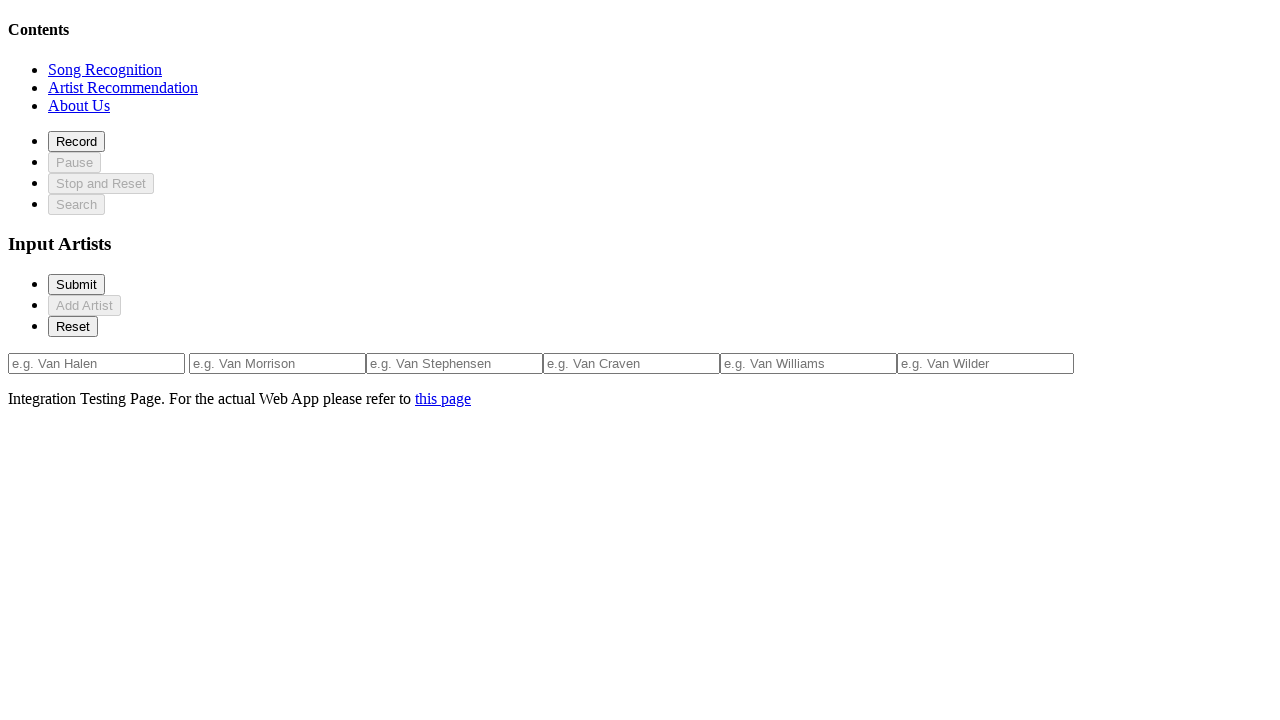